Tests page scrolling functionality and verifies that a product table with rows and columns is present on the automation practice page.

Starting URL: https://rahulshettyacademy.com/AutomationPractice/

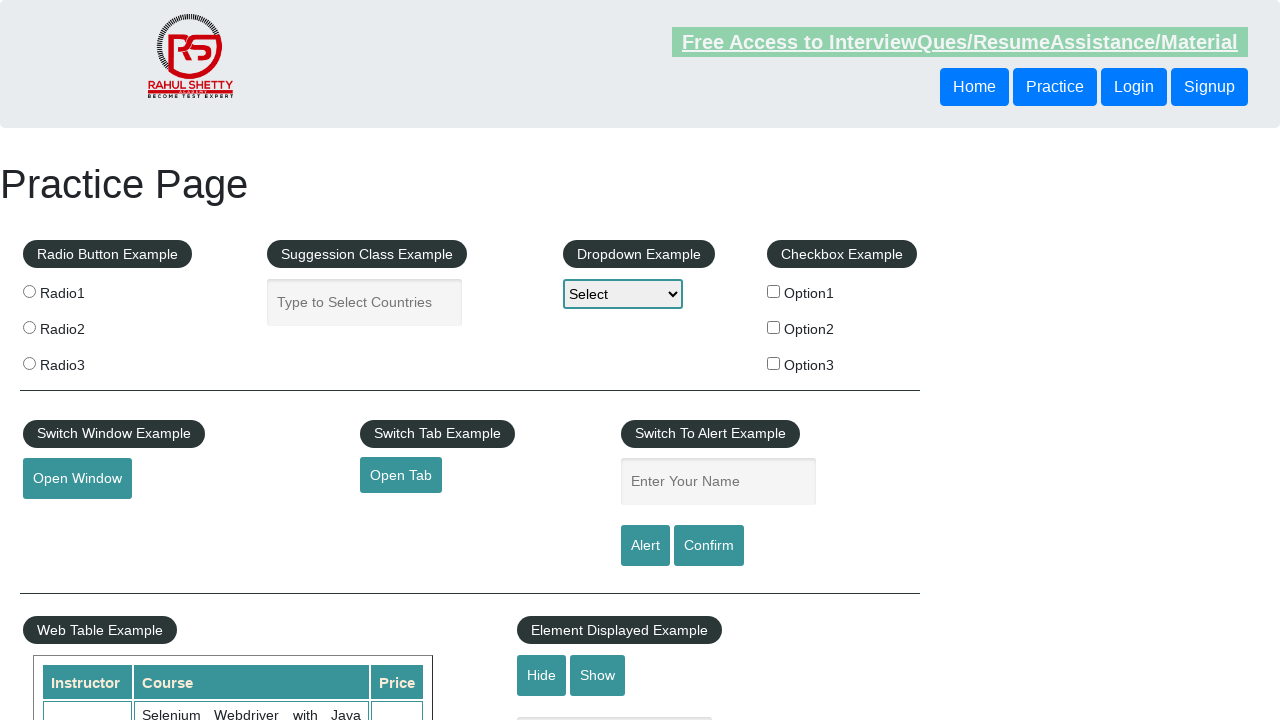

Scrolled page down by 500 pixels
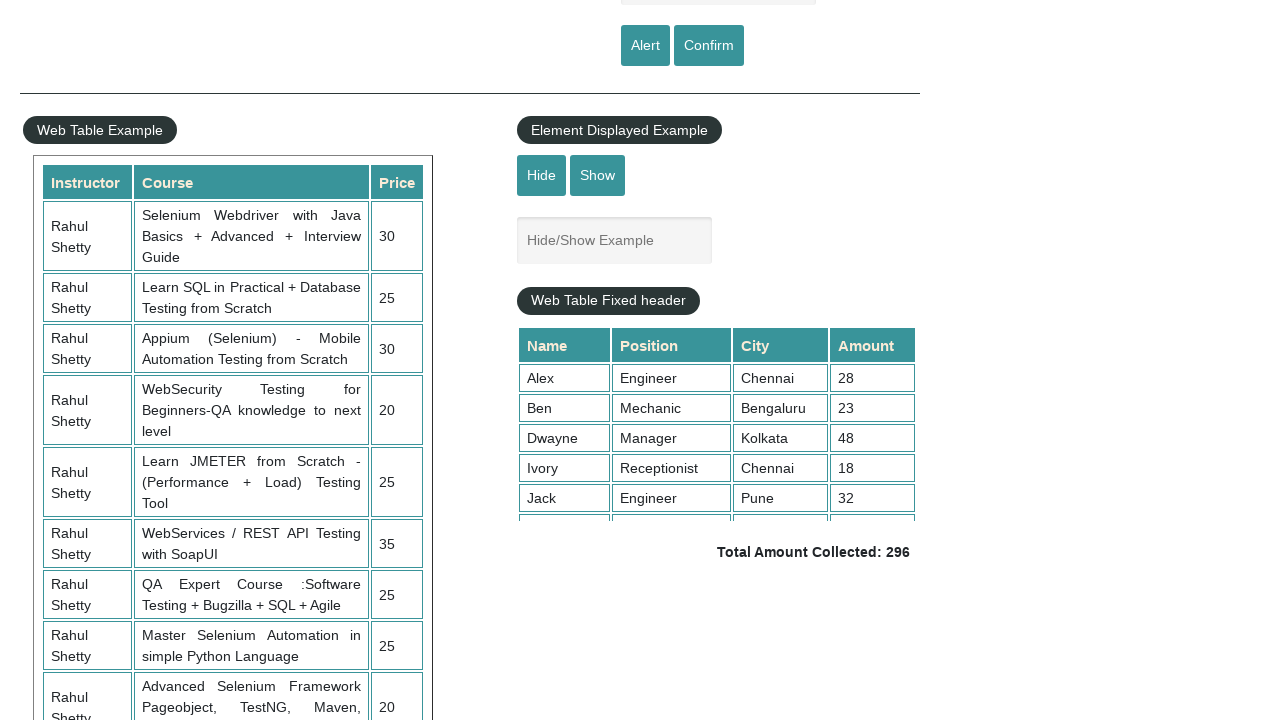

Product table element is now visible
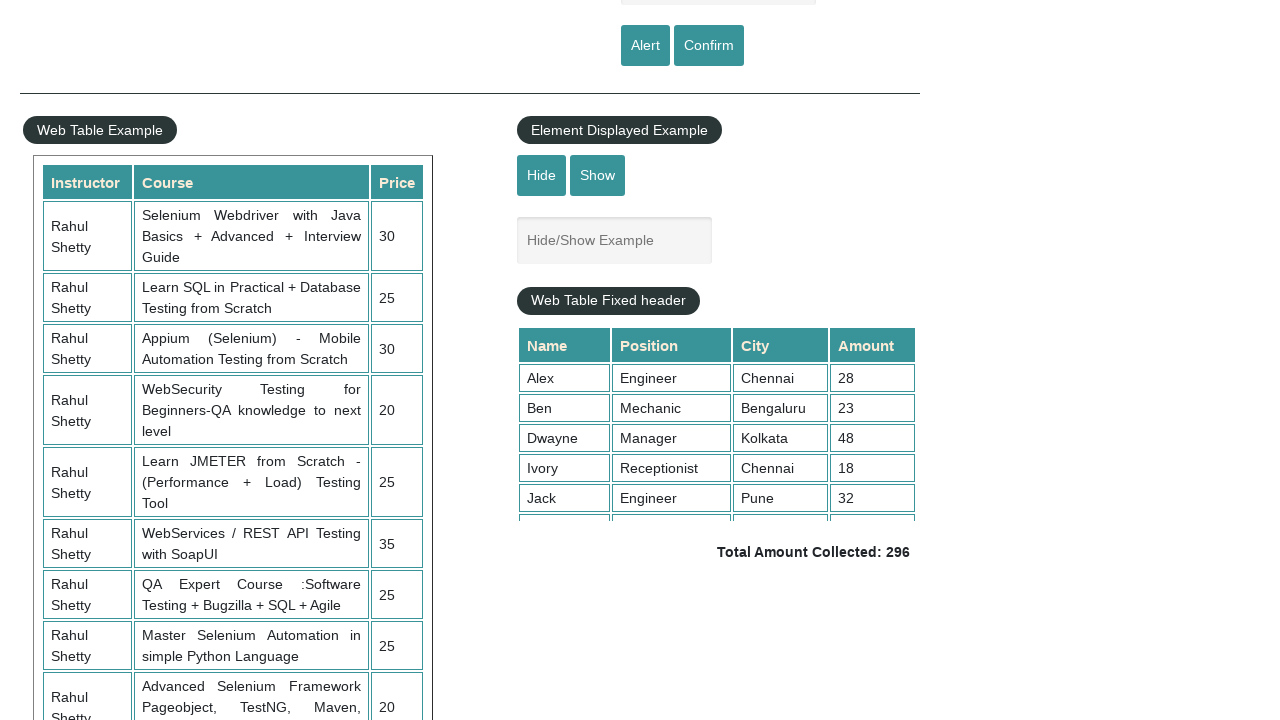

Verified table rows are present in product table
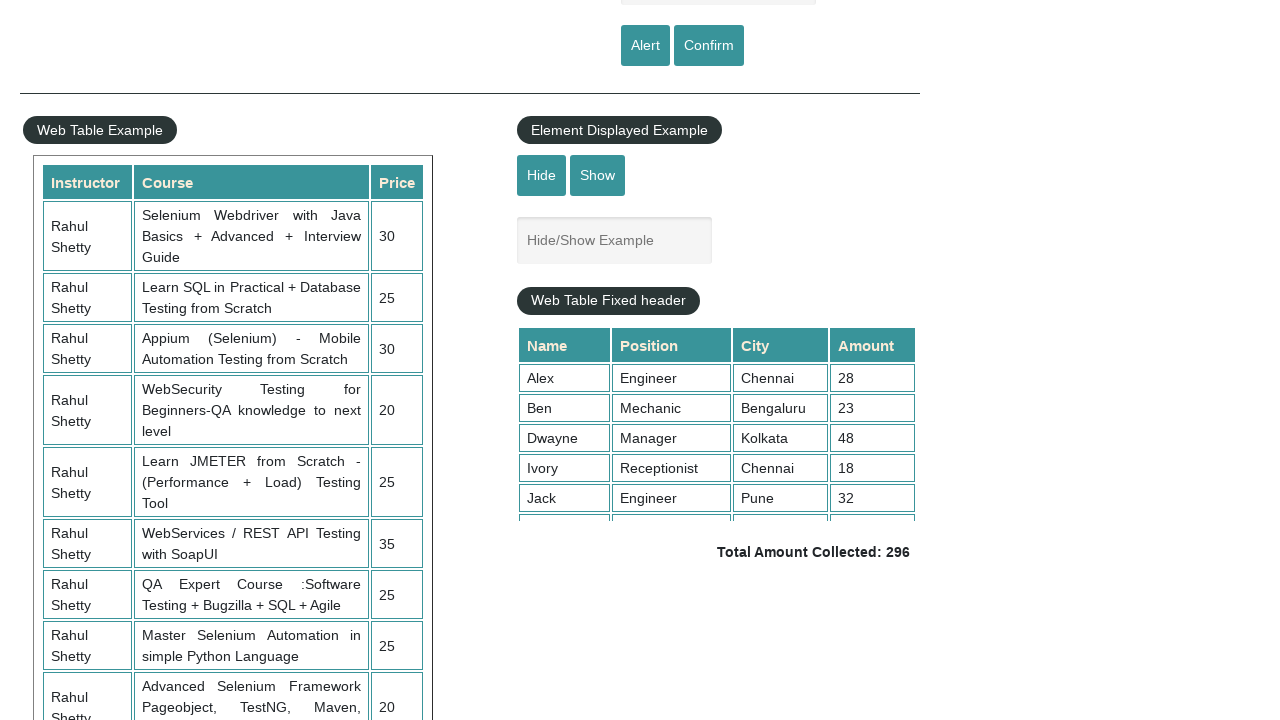

Verified table header cells exist in product table
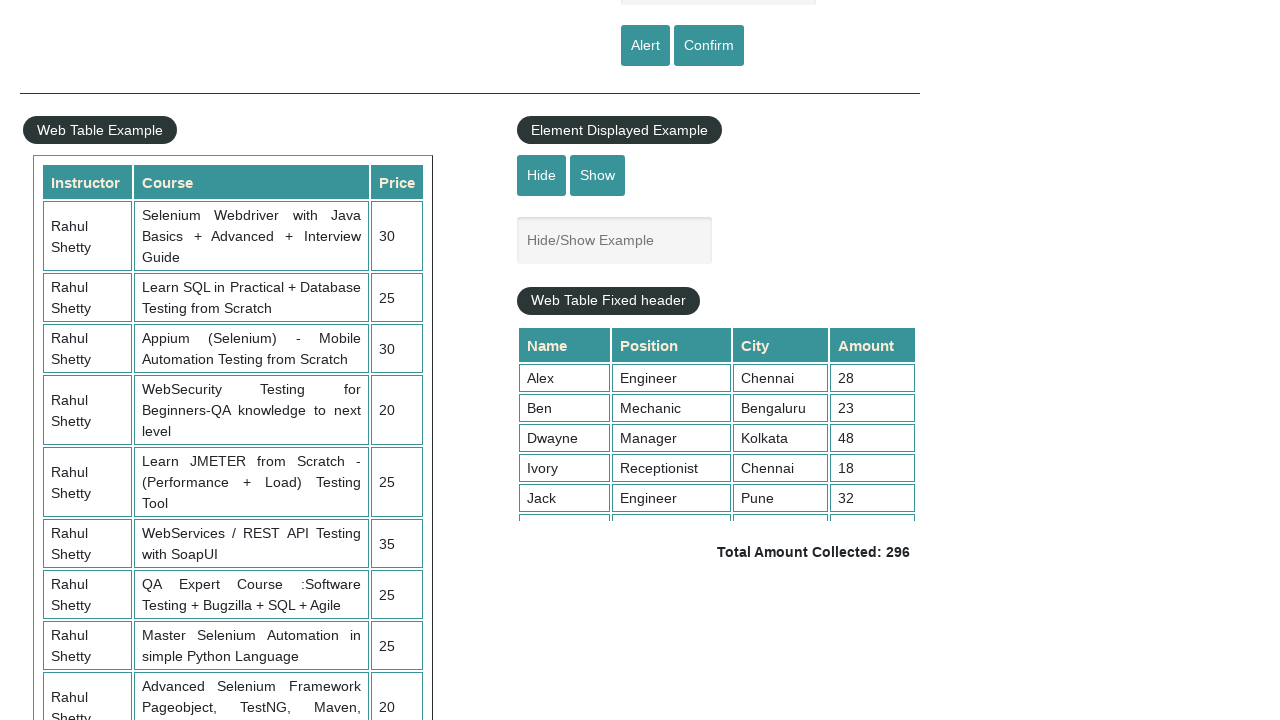

Verified table data cells exist in product table rows
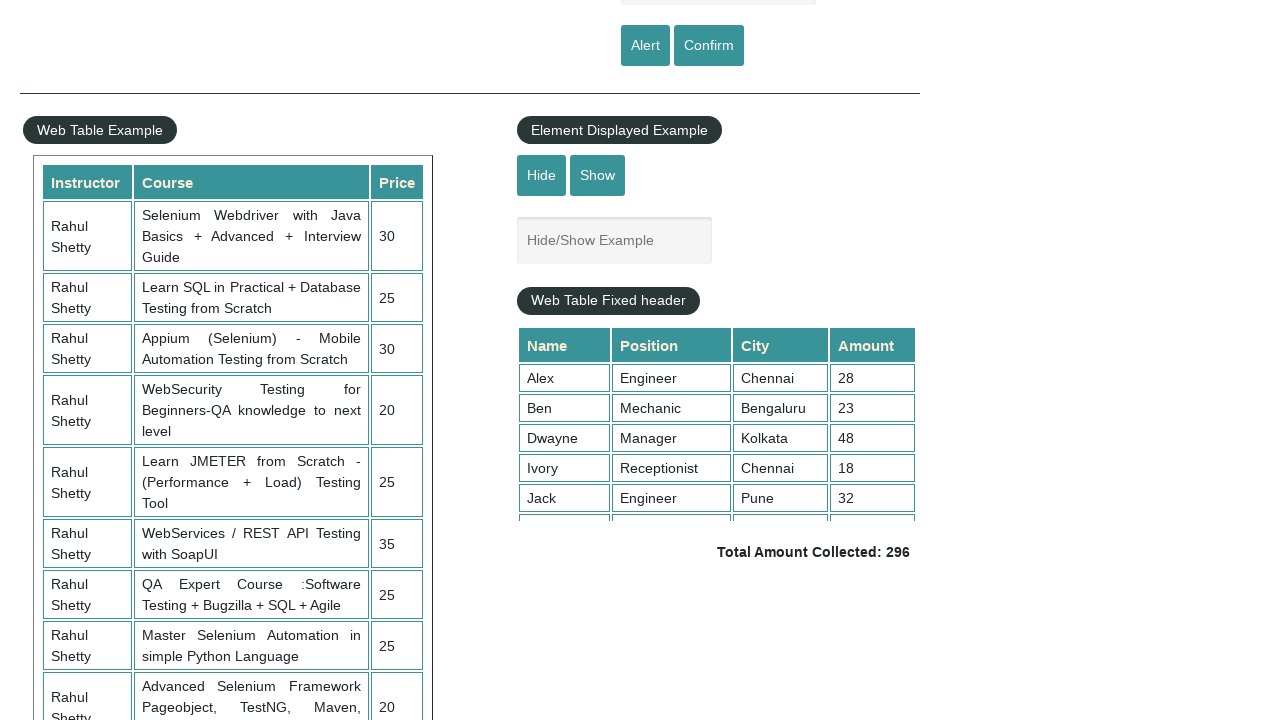

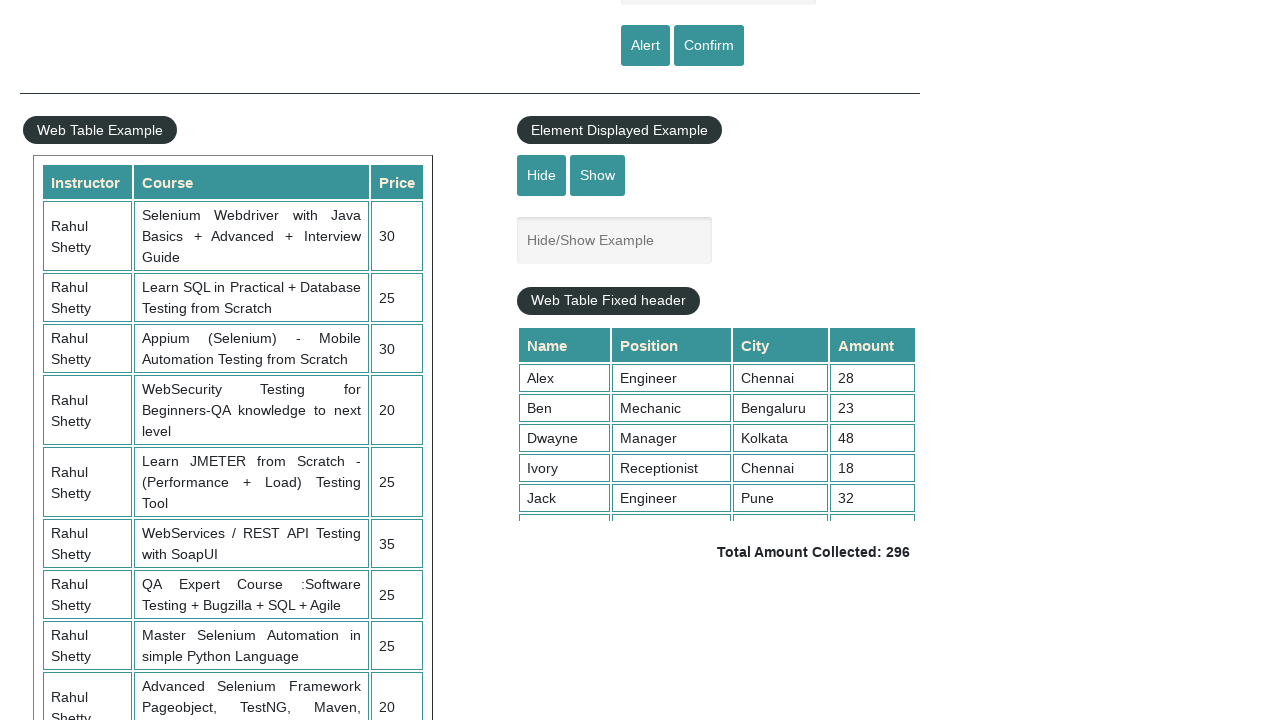